Tests right-click (context menu) functionality by performing a context click action on a button element to trigger a context menu

Starting URL: https://swisnl.github.io/jQuery-contextMenu/demo.html

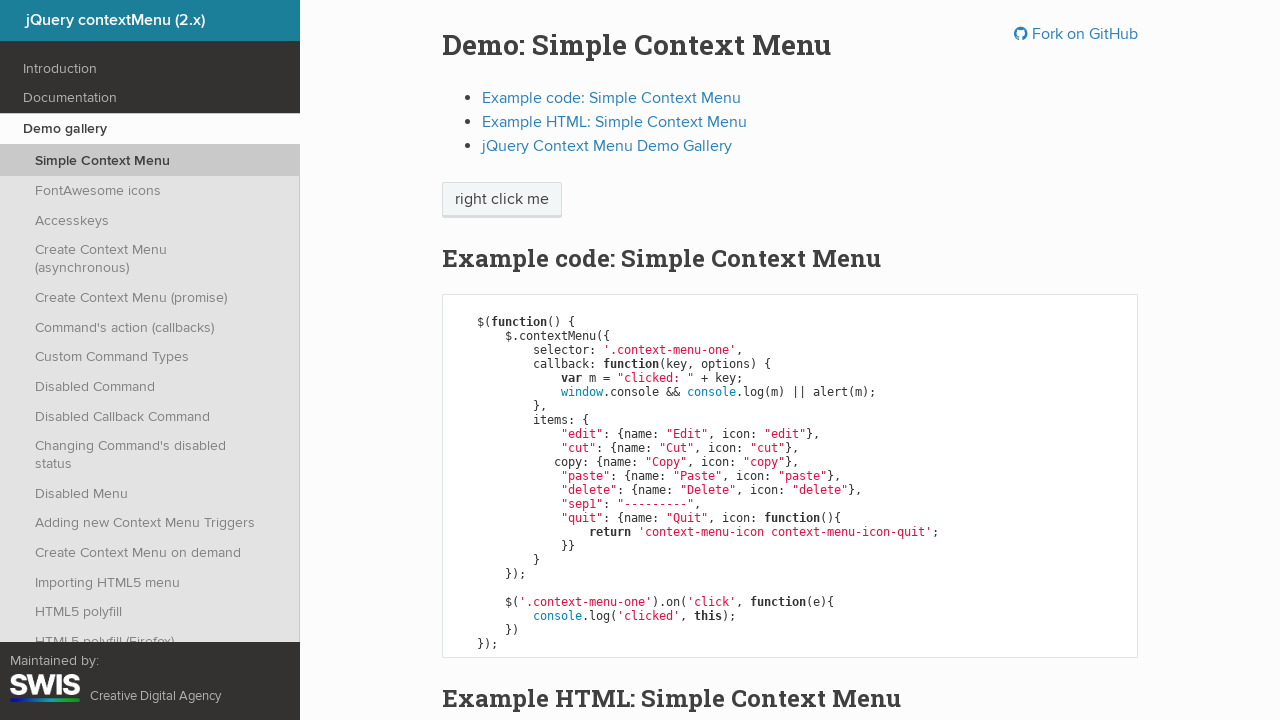

Located the context menu button element
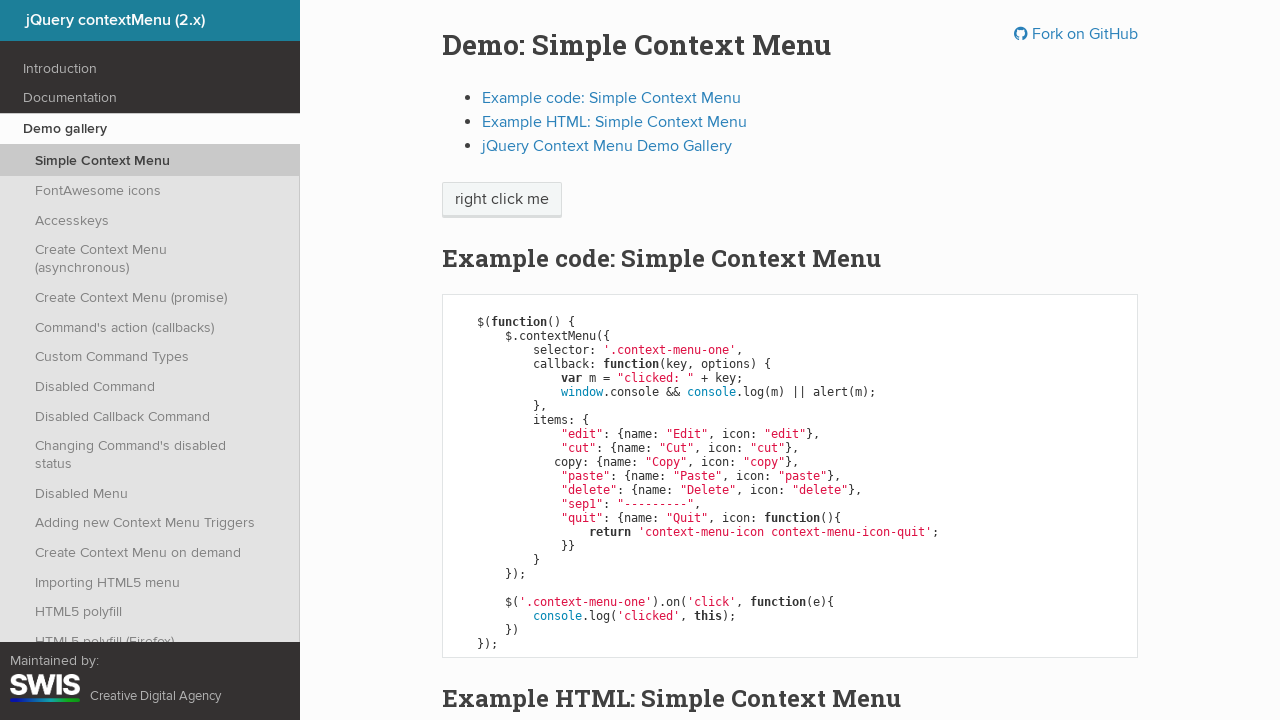

Performed right-click action on the button to trigger context menu at (502, 200) on xpath=//span[@class='context-menu-one btn btn-neutral']
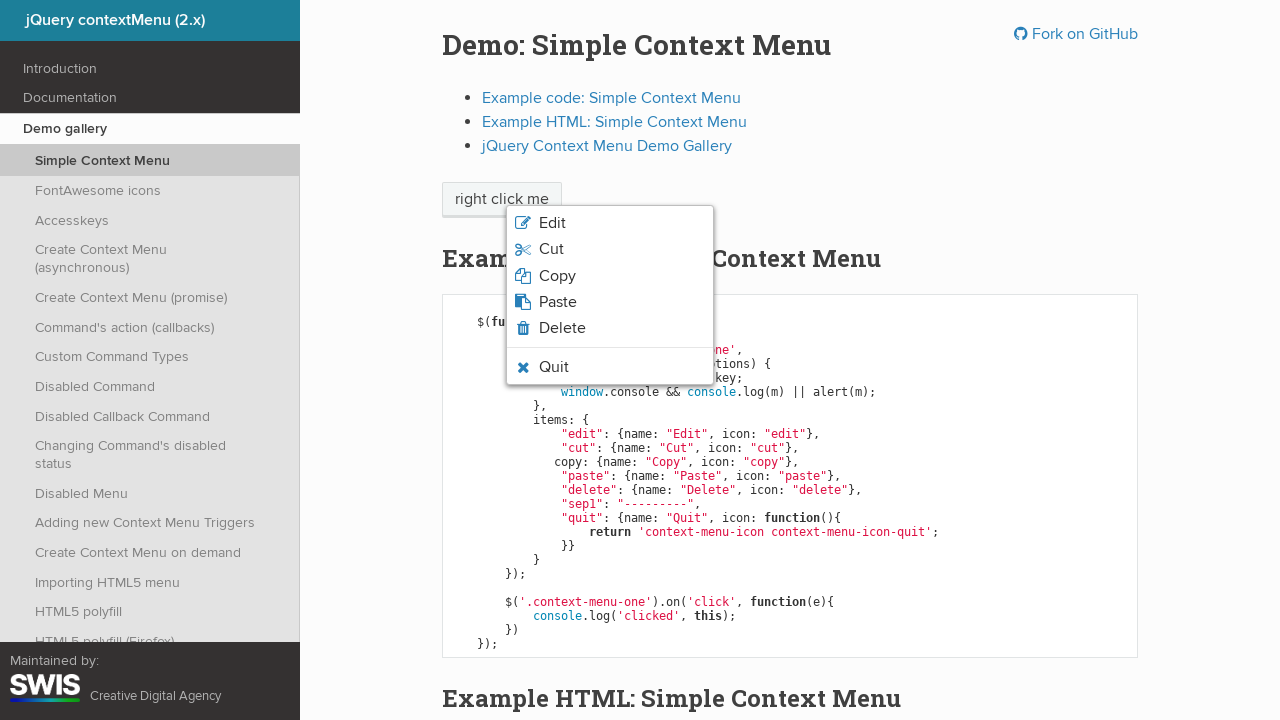

Context menu appeared and loaded
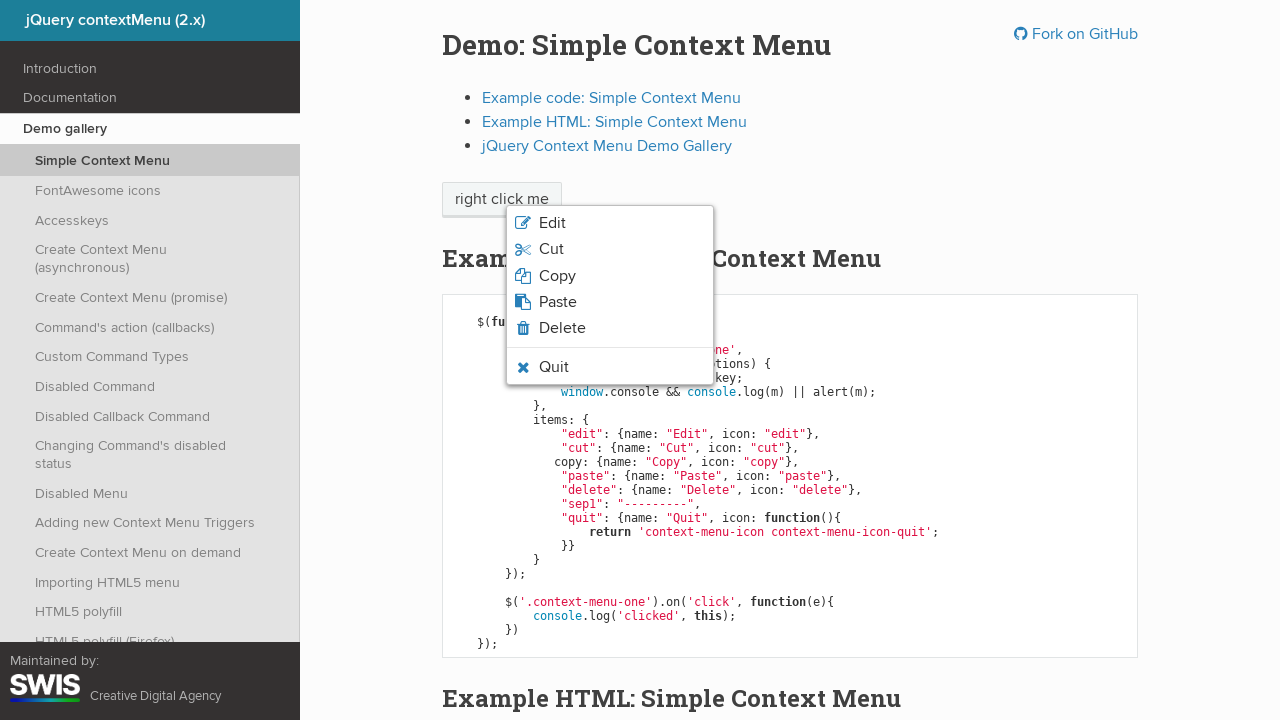

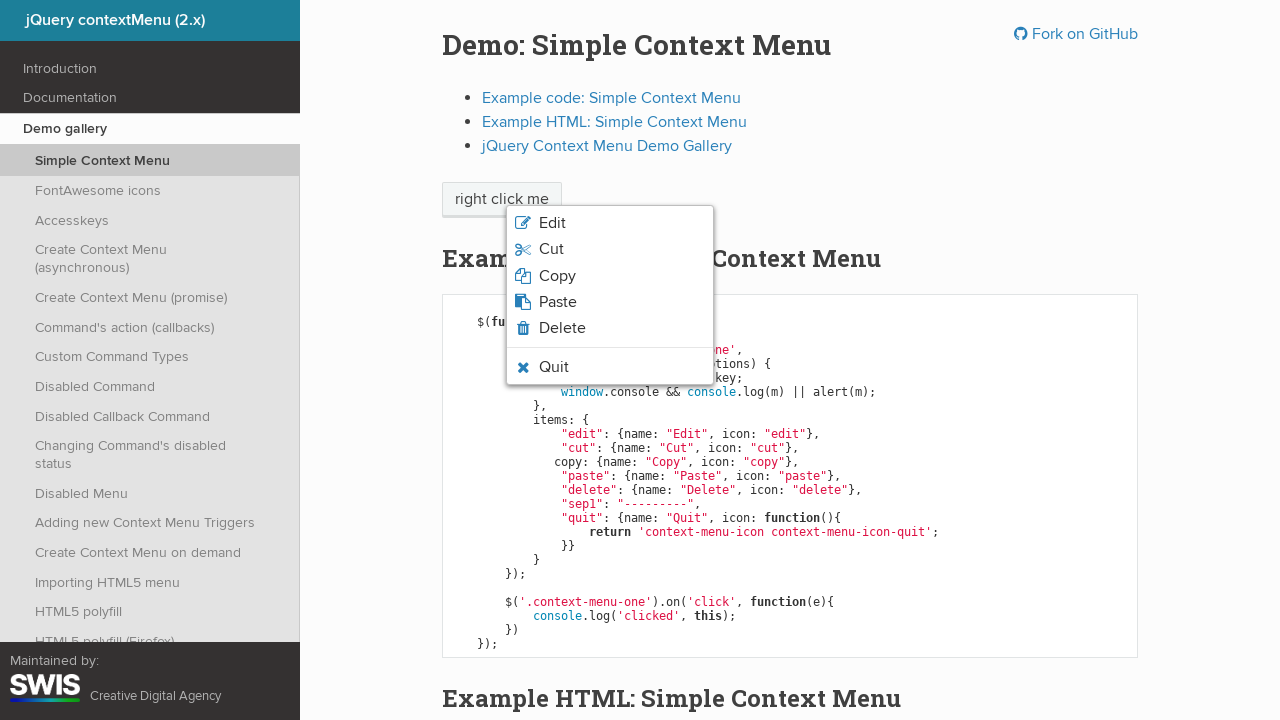